Tests navigation to the Our Work page via the visible navigation link and verifies the URL and title.

Starting URL: https://botscrew.com/

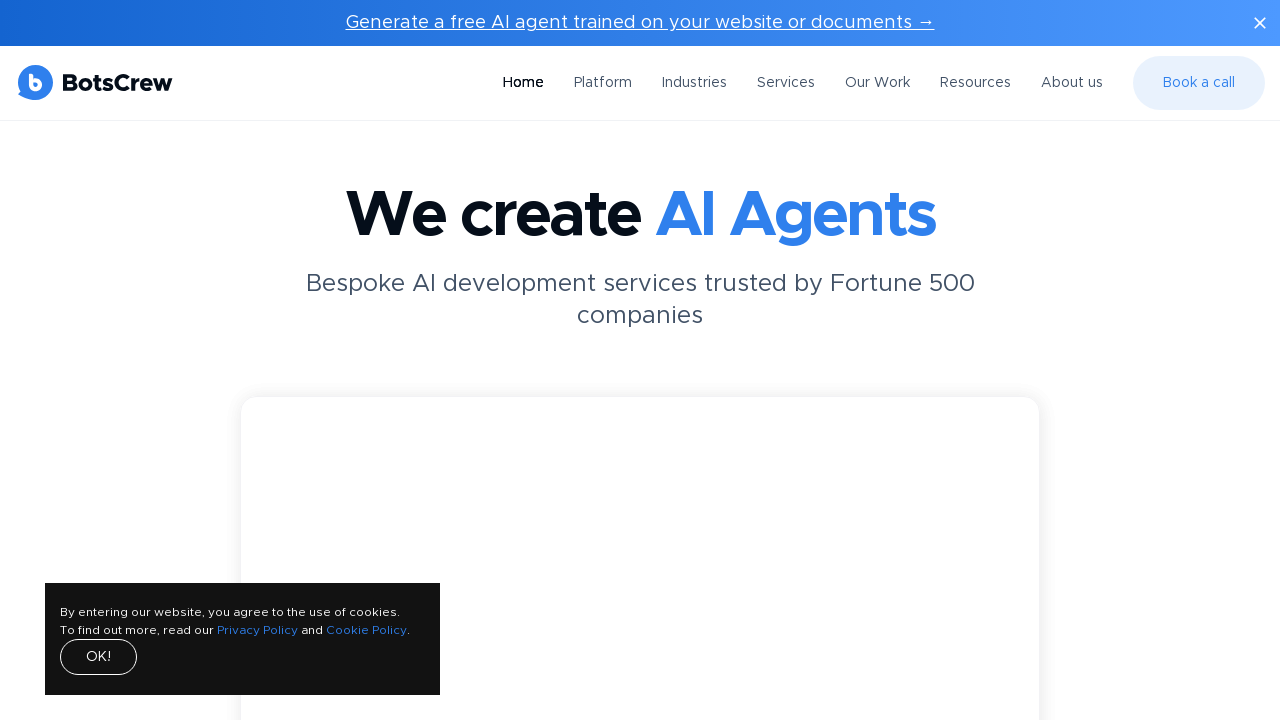

Clicked 'Our Work' link in navigation at (878, 83) on internal:role=navigation >> internal:role=link[name="Our Work"i]
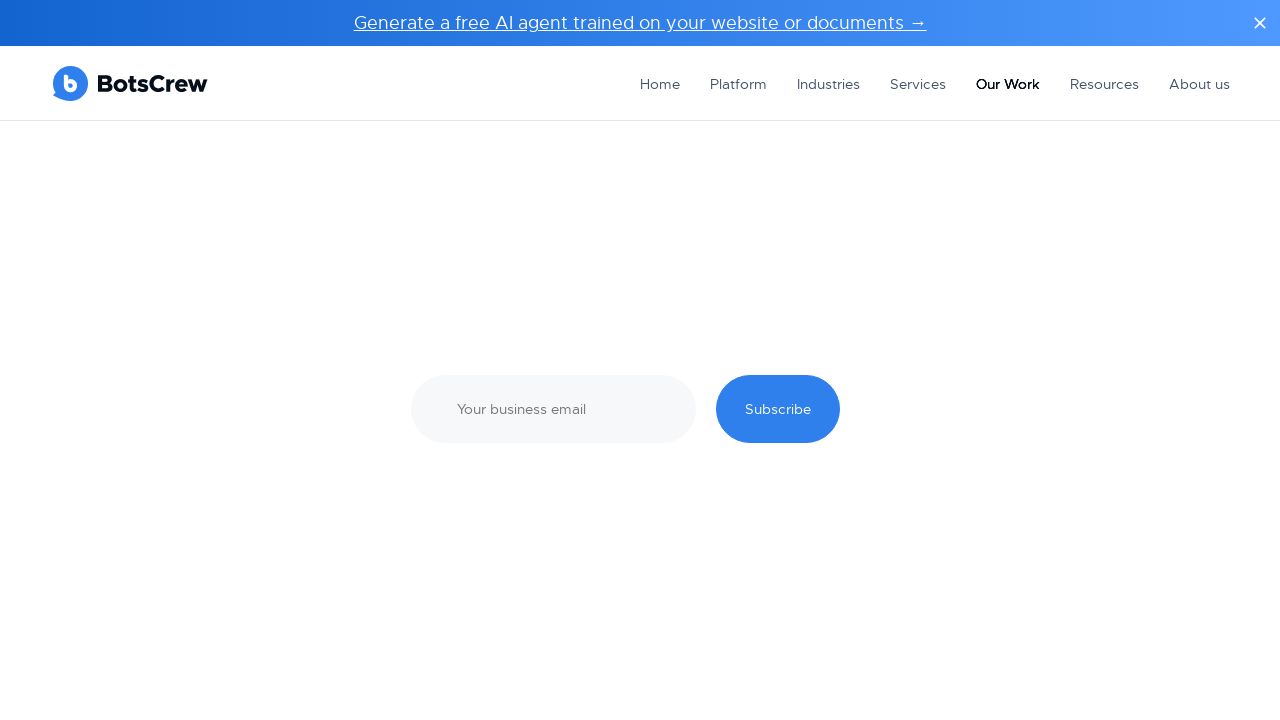

Waited for URL to match '**/cases/' pattern
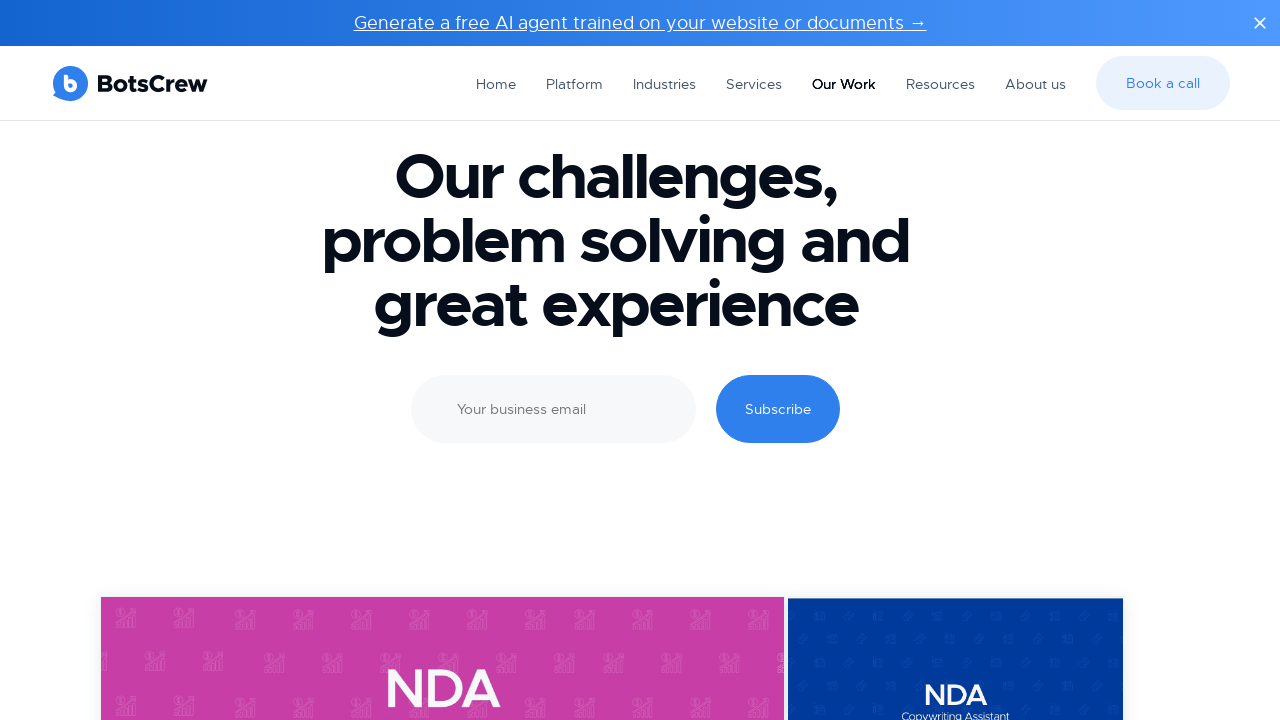

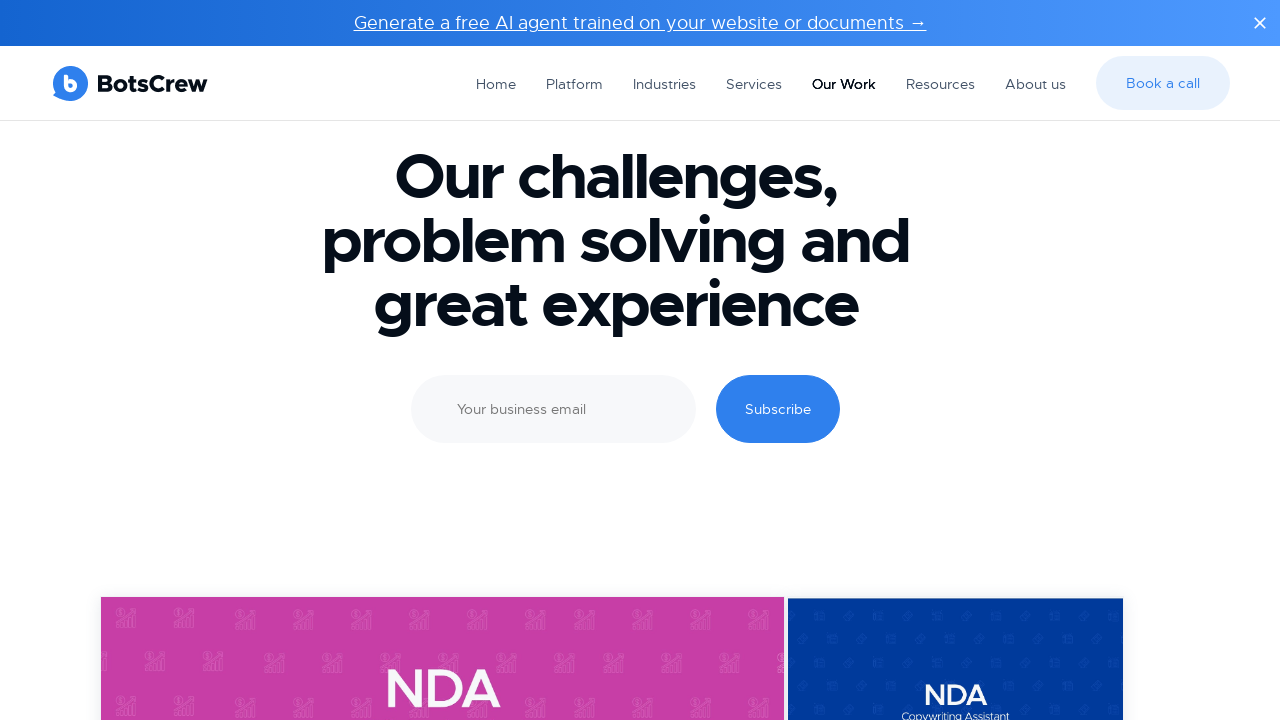